Tests editing a todo item by double-clicking, modifying text, and pressing Enter to save.

Starting URL: https://demo.playwright.dev/todomvc

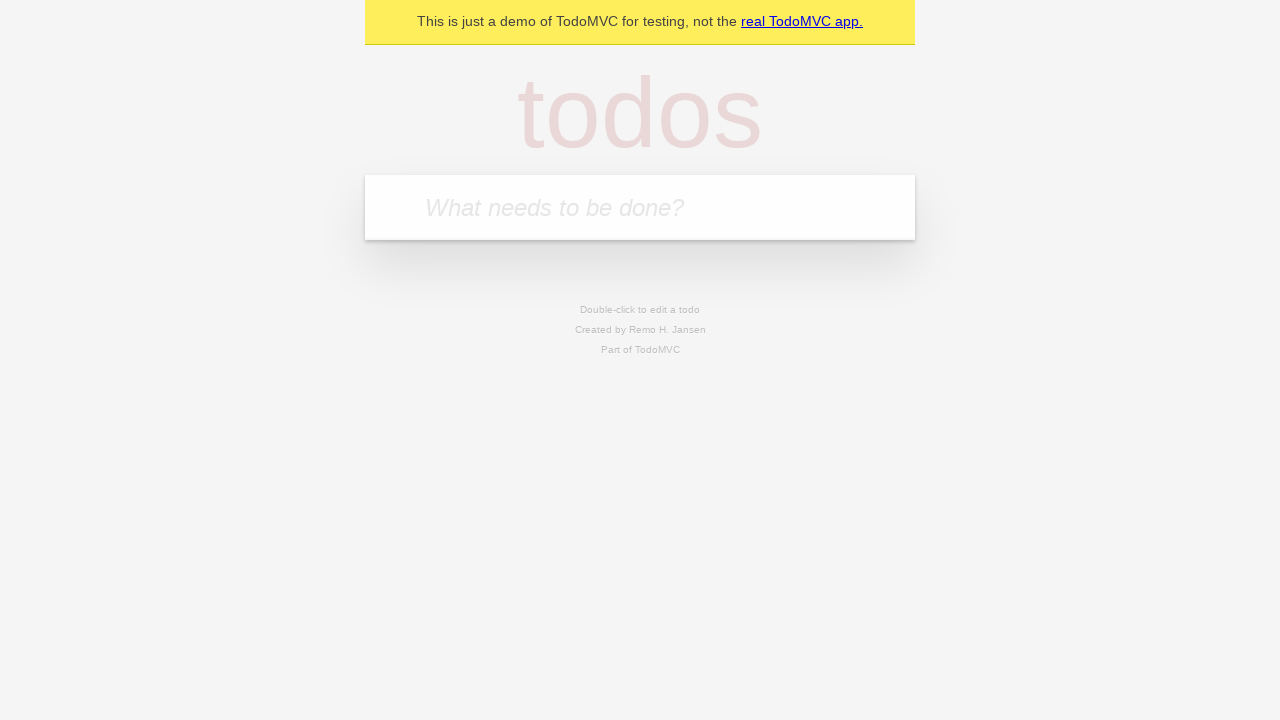

Filled todo input with 'buy some cheese' on internal:attr=[placeholder="What needs to be done?"i]
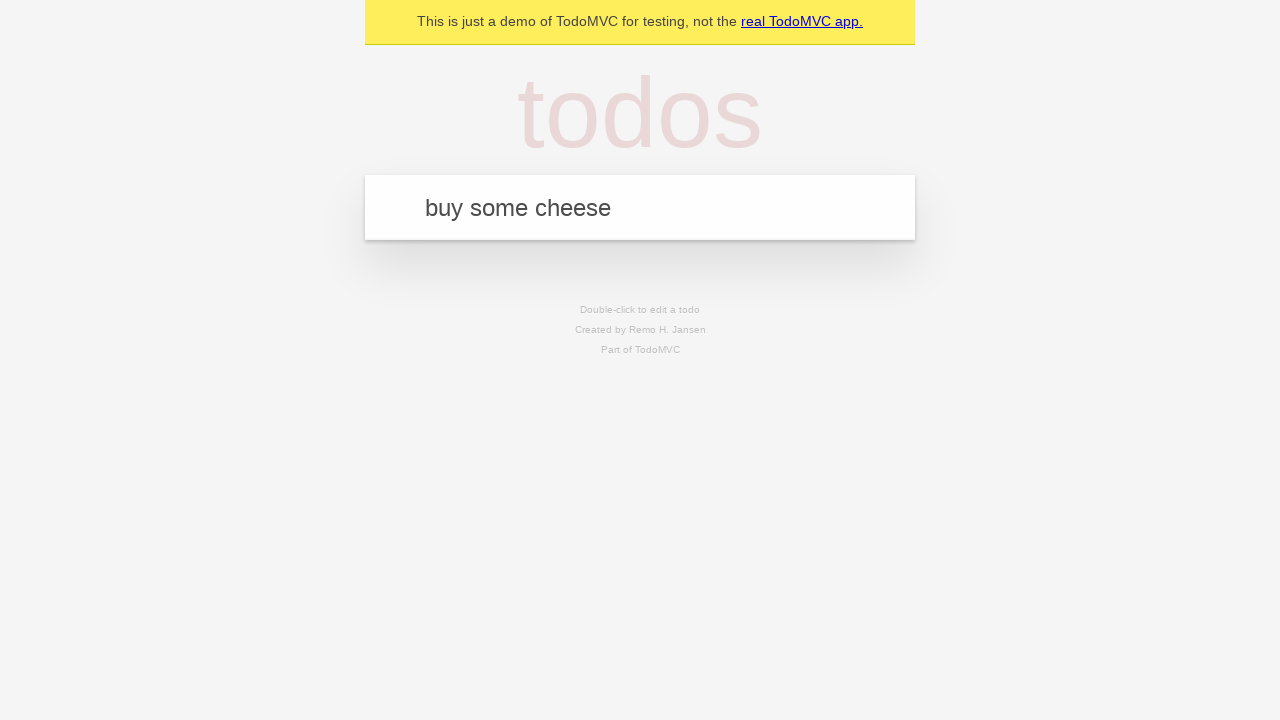

Pressed Enter to create first todo on internal:attr=[placeholder="What needs to be done?"i]
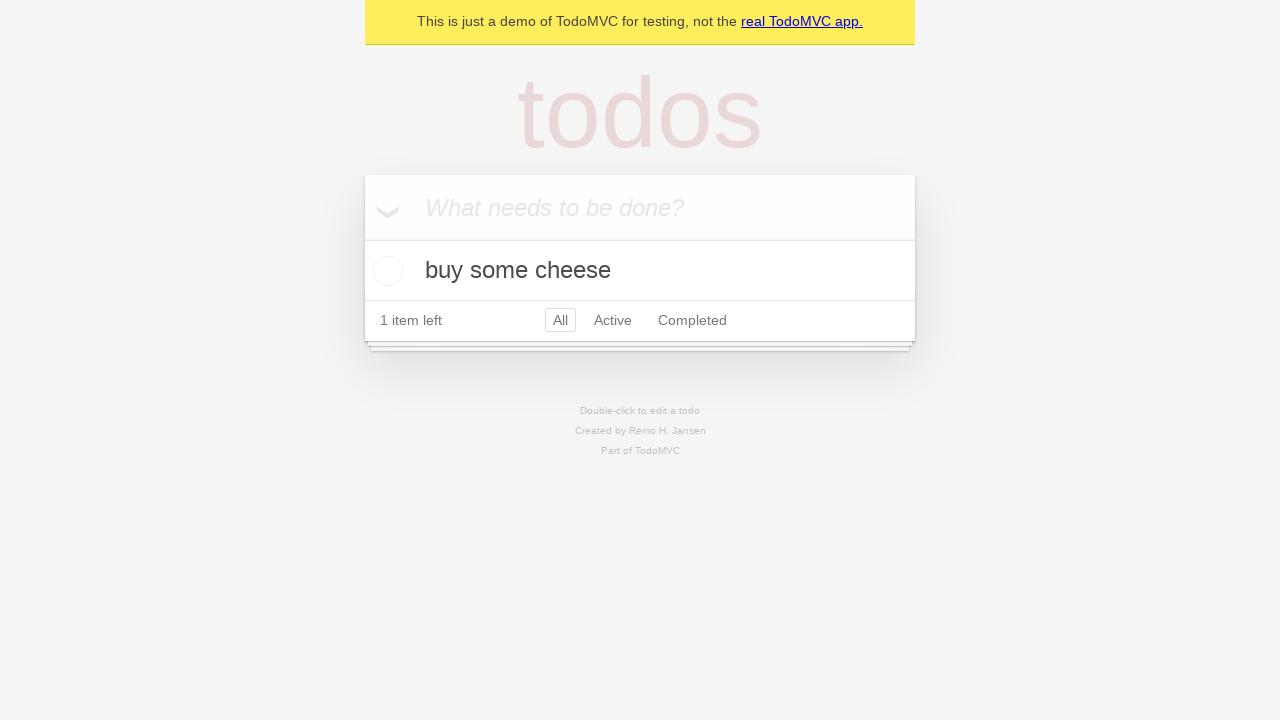

Filled todo input with 'feed the cat' on internal:attr=[placeholder="What needs to be done?"i]
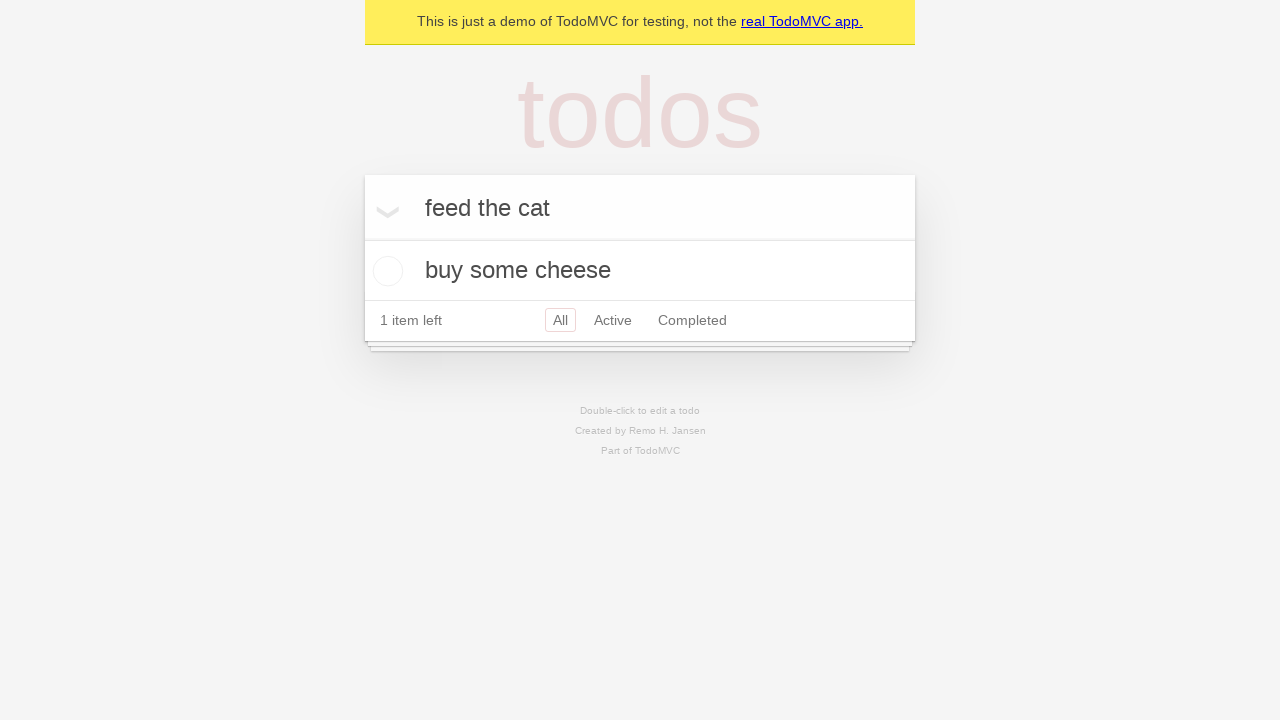

Pressed Enter to create second todo on internal:attr=[placeholder="What needs to be done?"i]
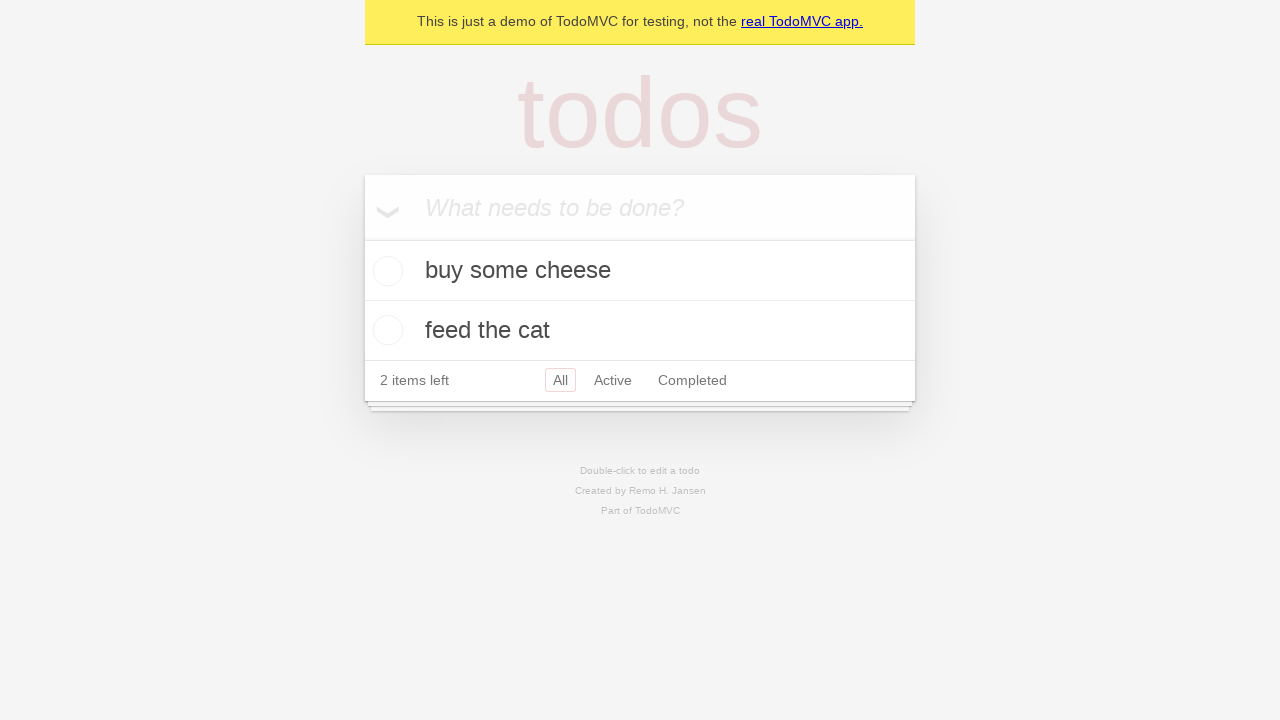

Filled todo input with 'book a doctors appointment' on internal:attr=[placeholder="What needs to be done?"i]
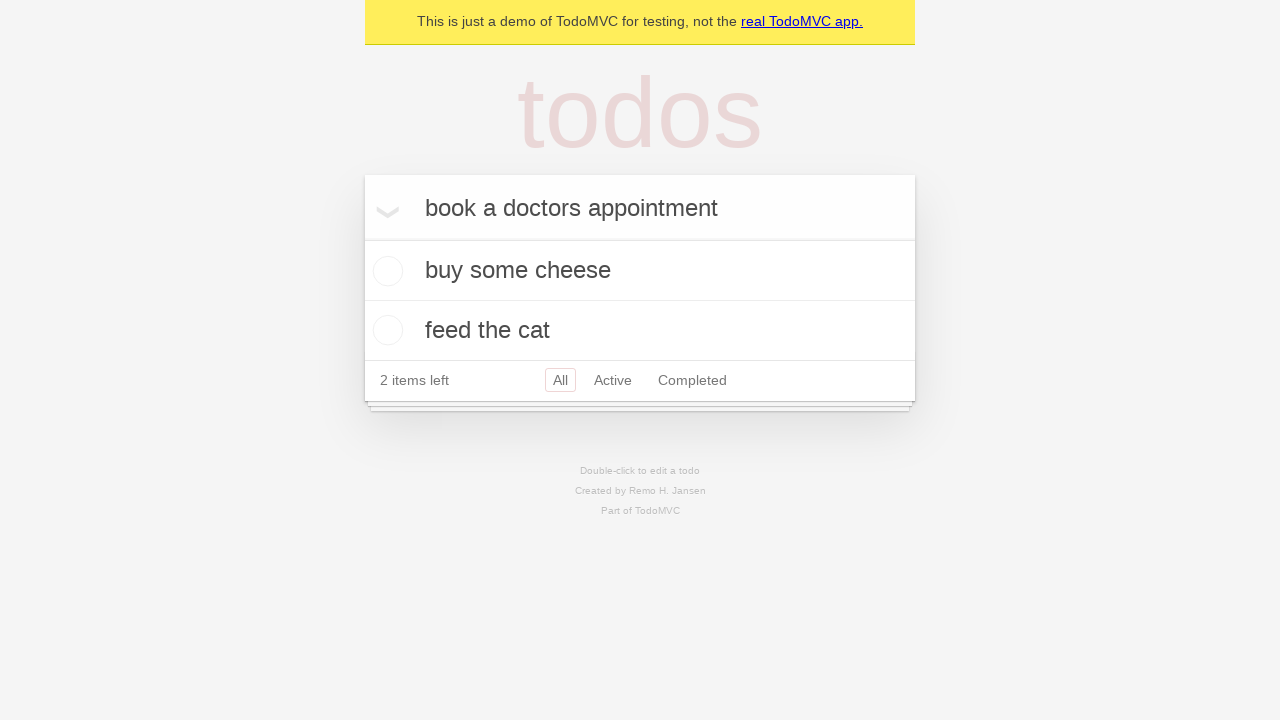

Pressed Enter to create third todo on internal:attr=[placeholder="What needs to be done?"i]
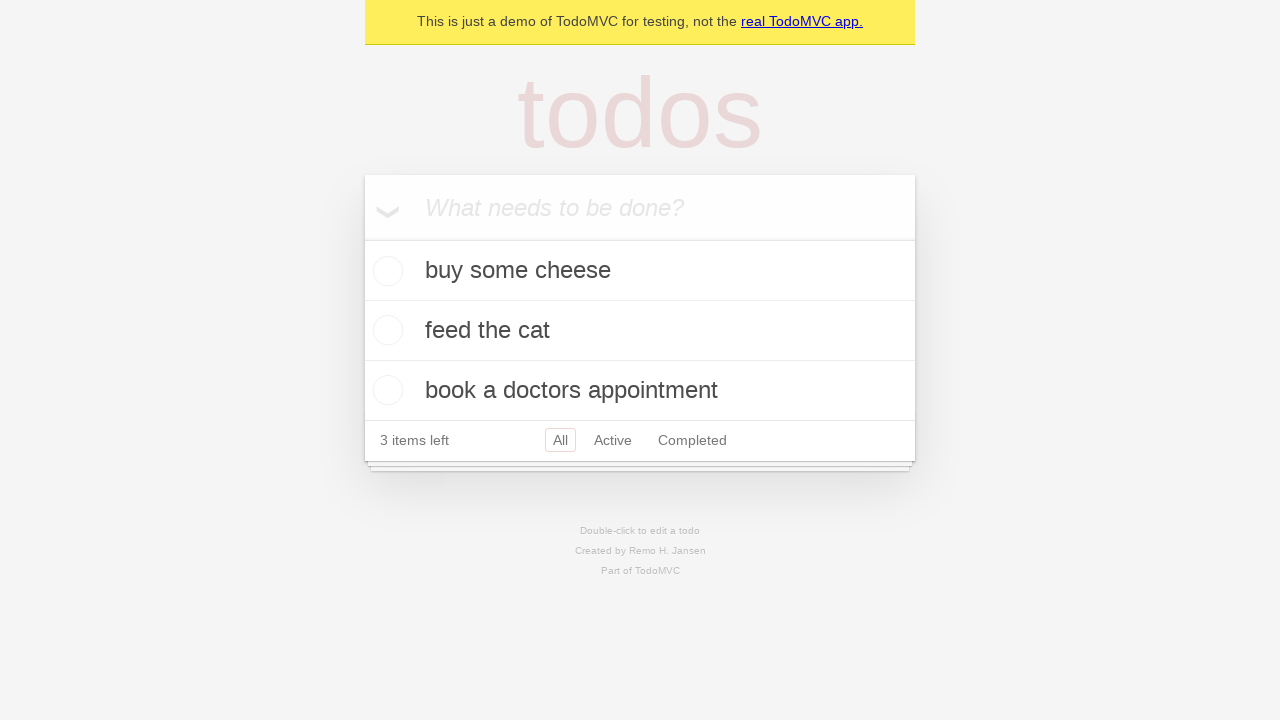

Double-clicked second todo item to enter edit mode at (640, 331) on internal:testid=[data-testid="todo-item"s] >> nth=1
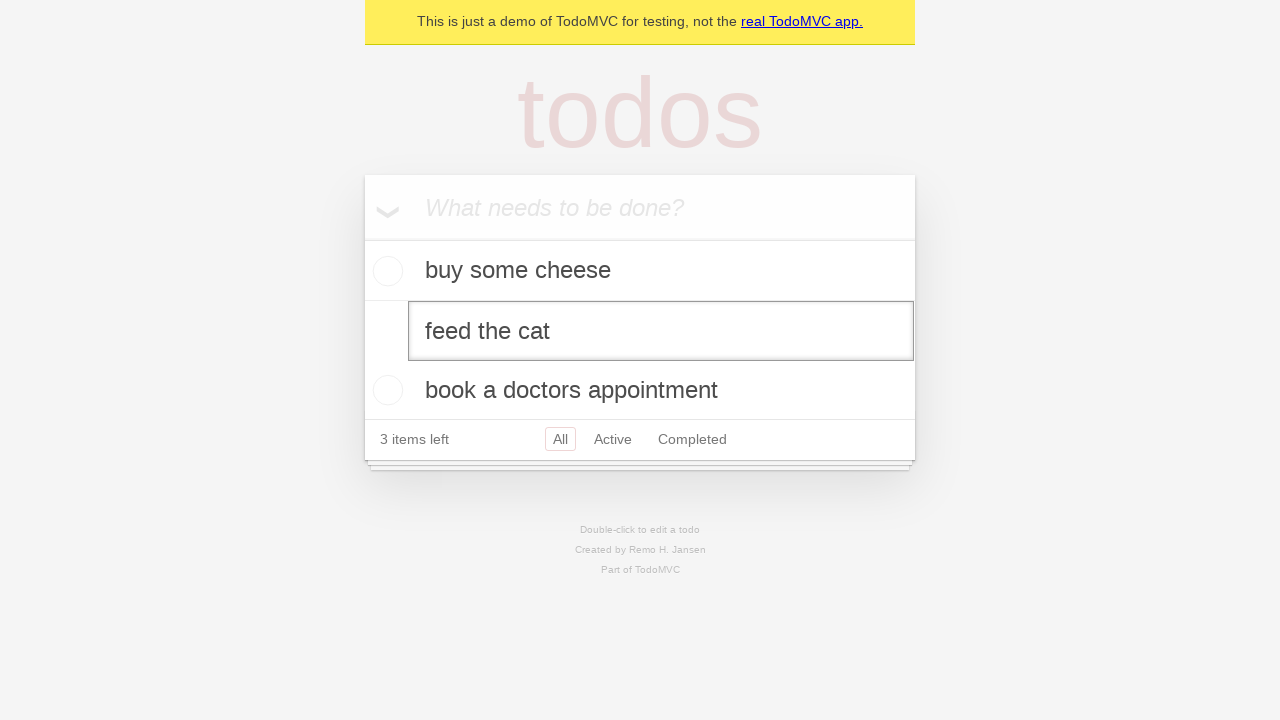

Filled edit textbox with 'buy some sausages' on internal:testid=[data-testid="todo-item"s] >> nth=1 >> internal:role=textbox[nam
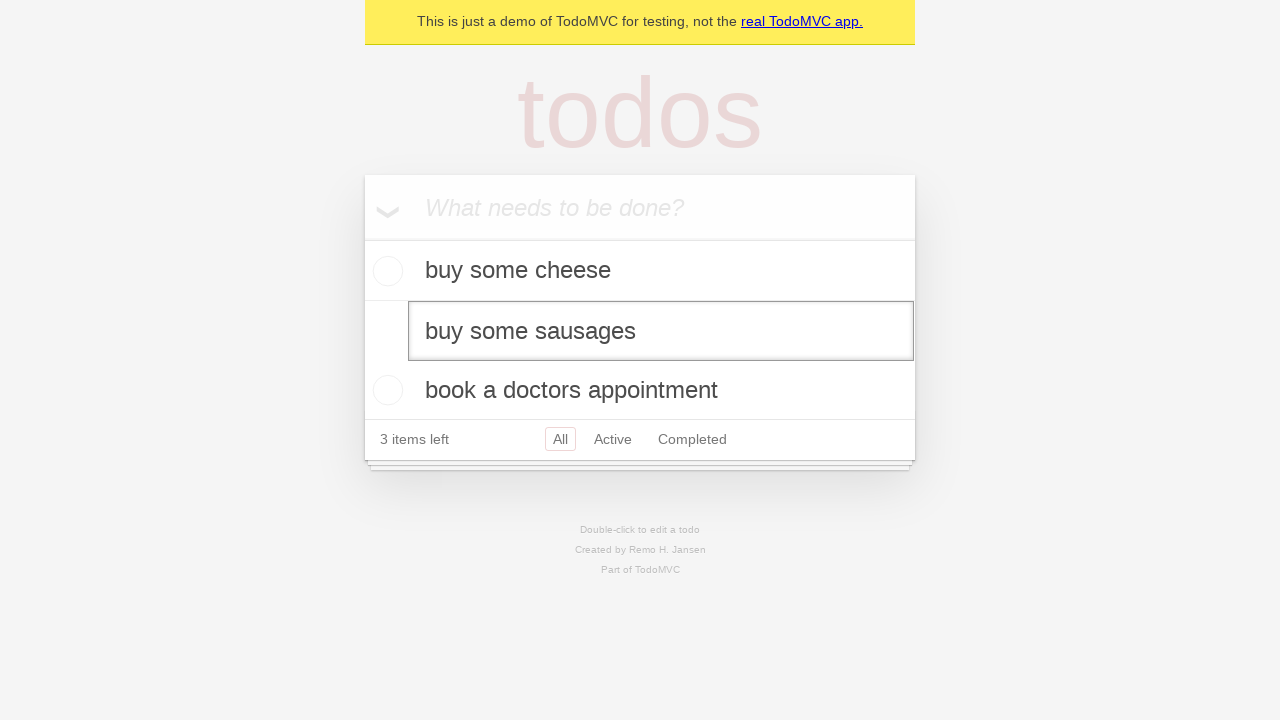

Pressed Enter to save edited todo item on internal:testid=[data-testid="todo-item"s] >> nth=1 >> internal:role=textbox[nam
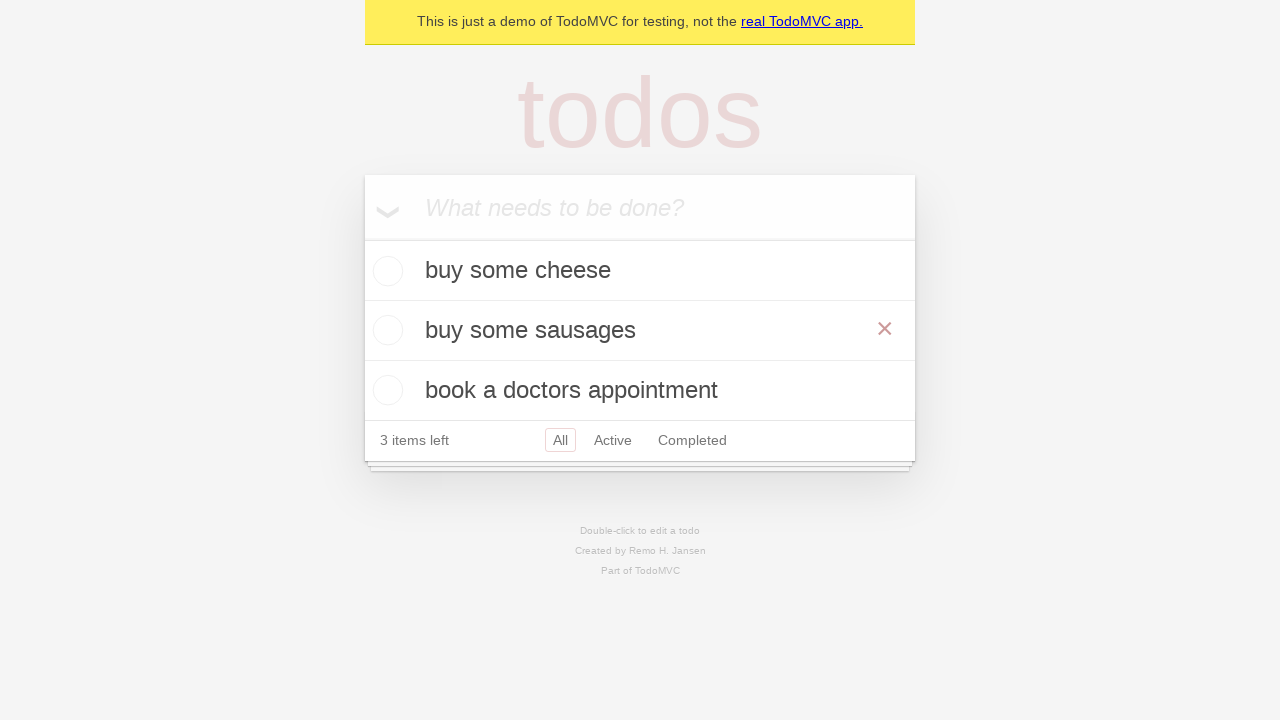

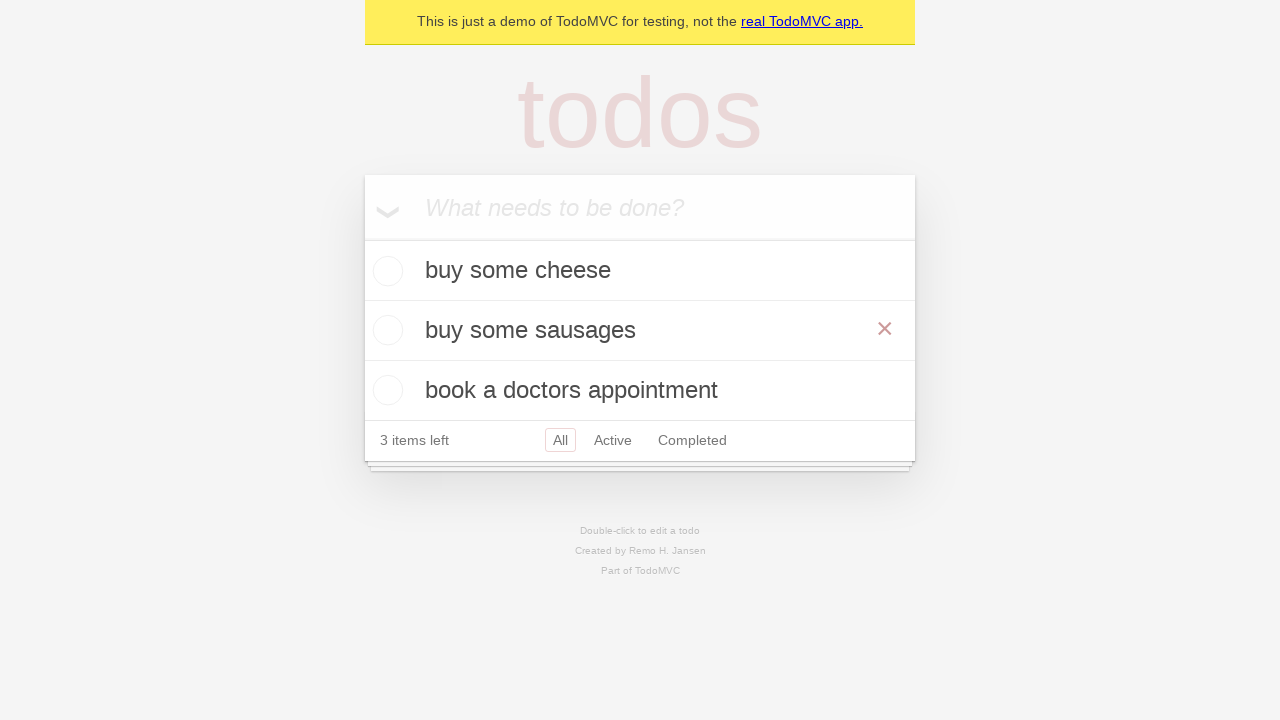